Tests adding jQuery Growl notifications to a web page by injecting jQuery, jQuery Growl library, and its styles, then displaying notification messages on the page.

Starting URL: https://the-internet.herokuapp.com

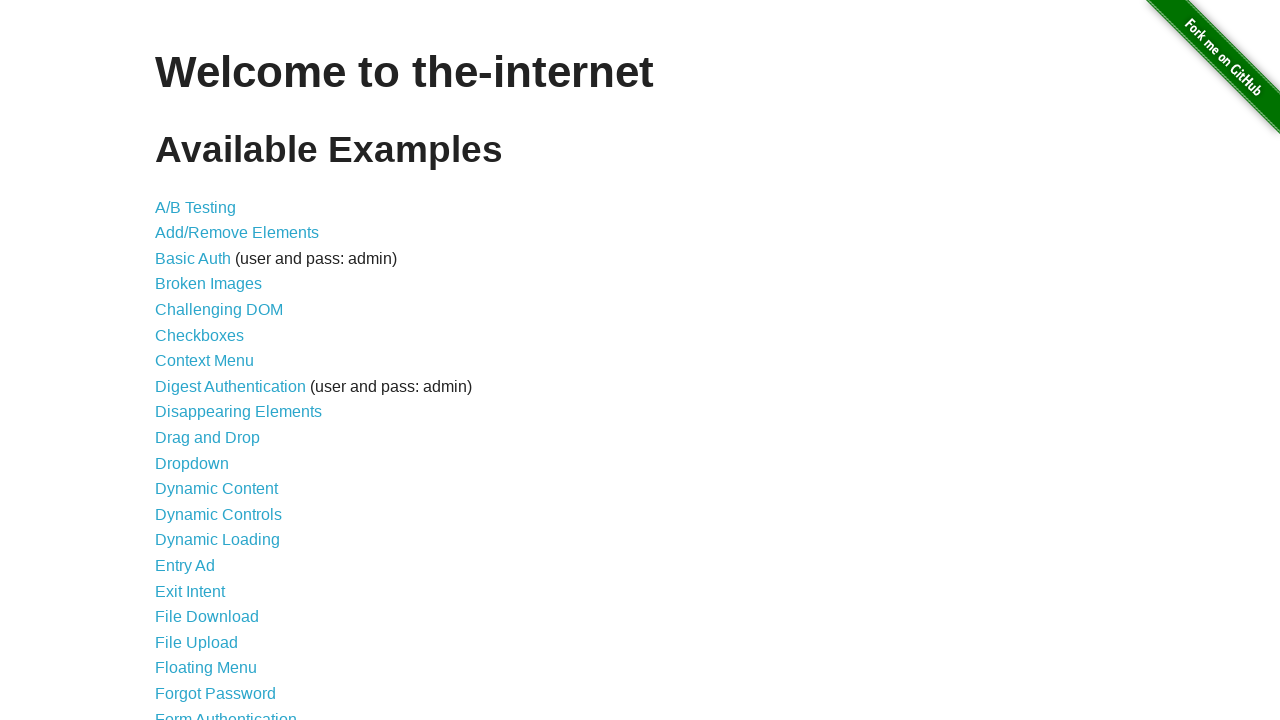

Navigated to the-internet.herokuapp.com
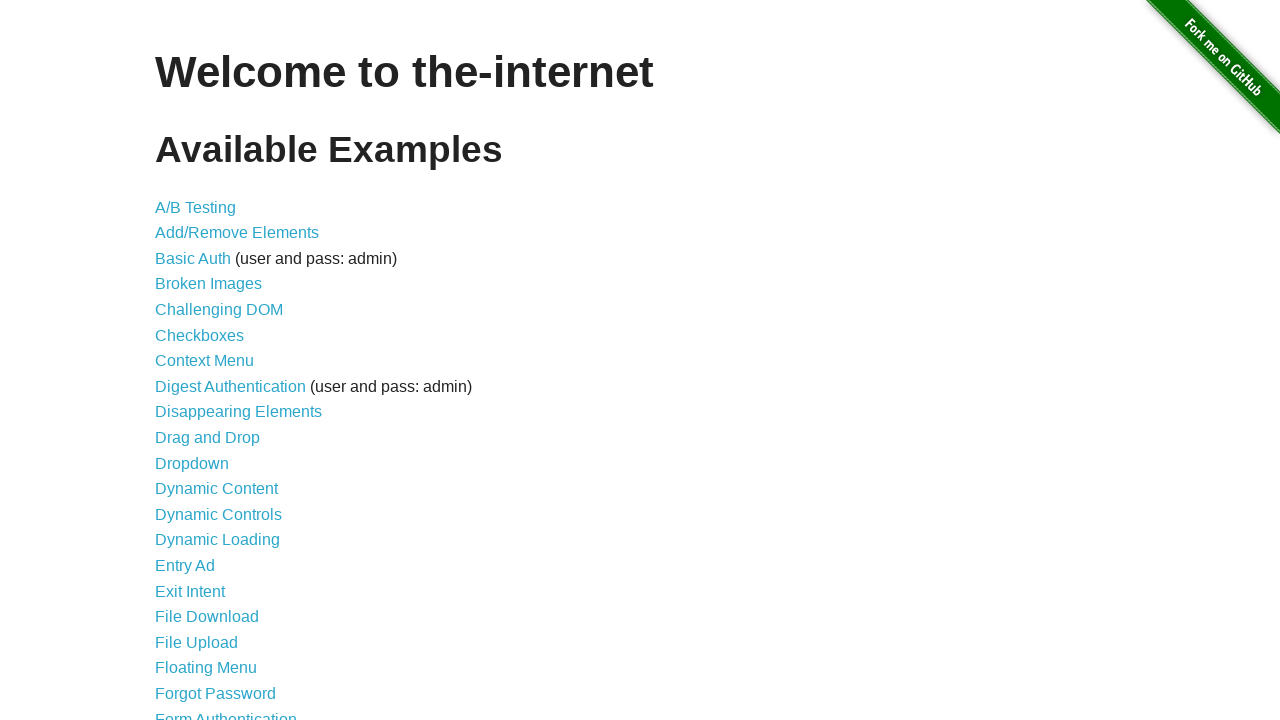

Injected jQuery library into the page
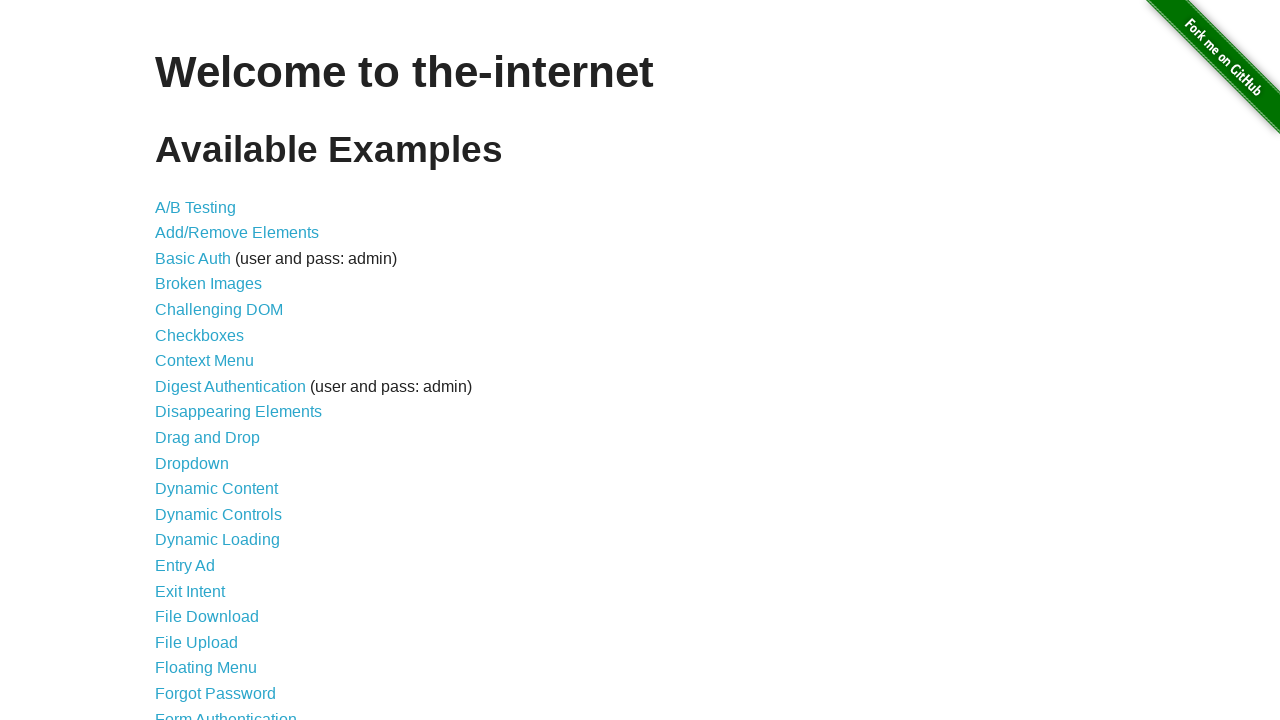

jQuery library loaded successfully
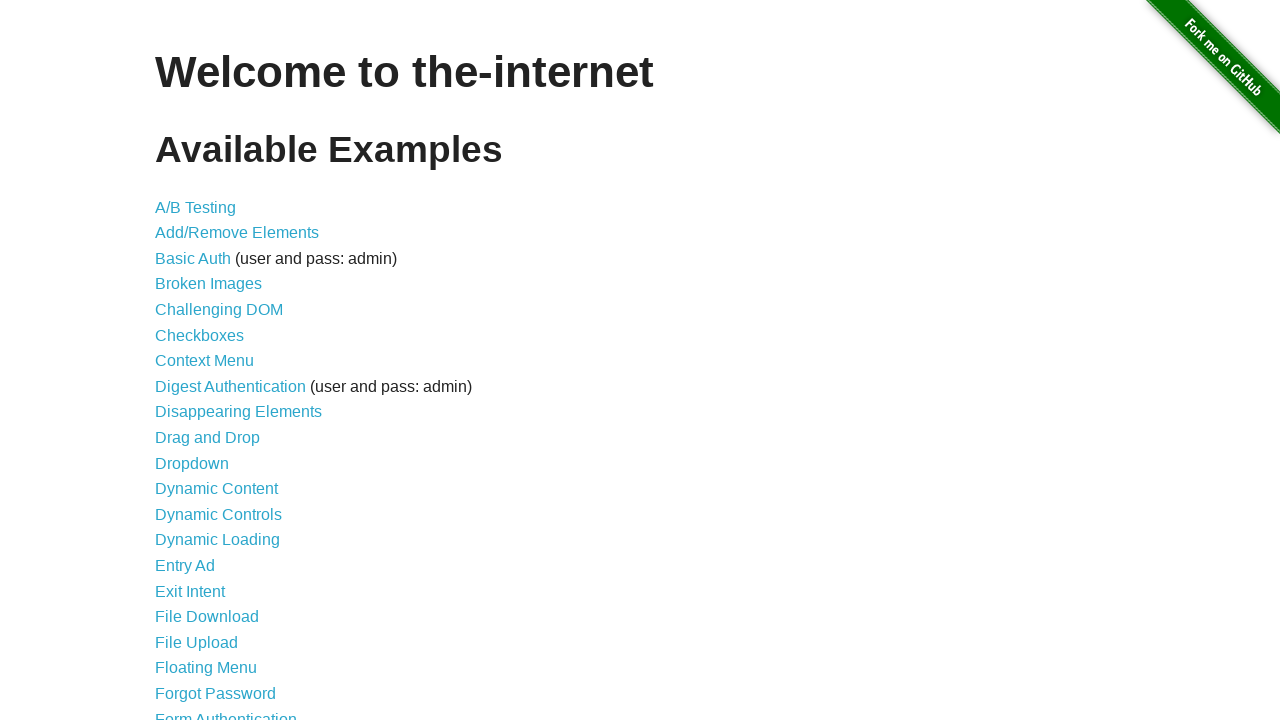

Injected jQuery Growl library script
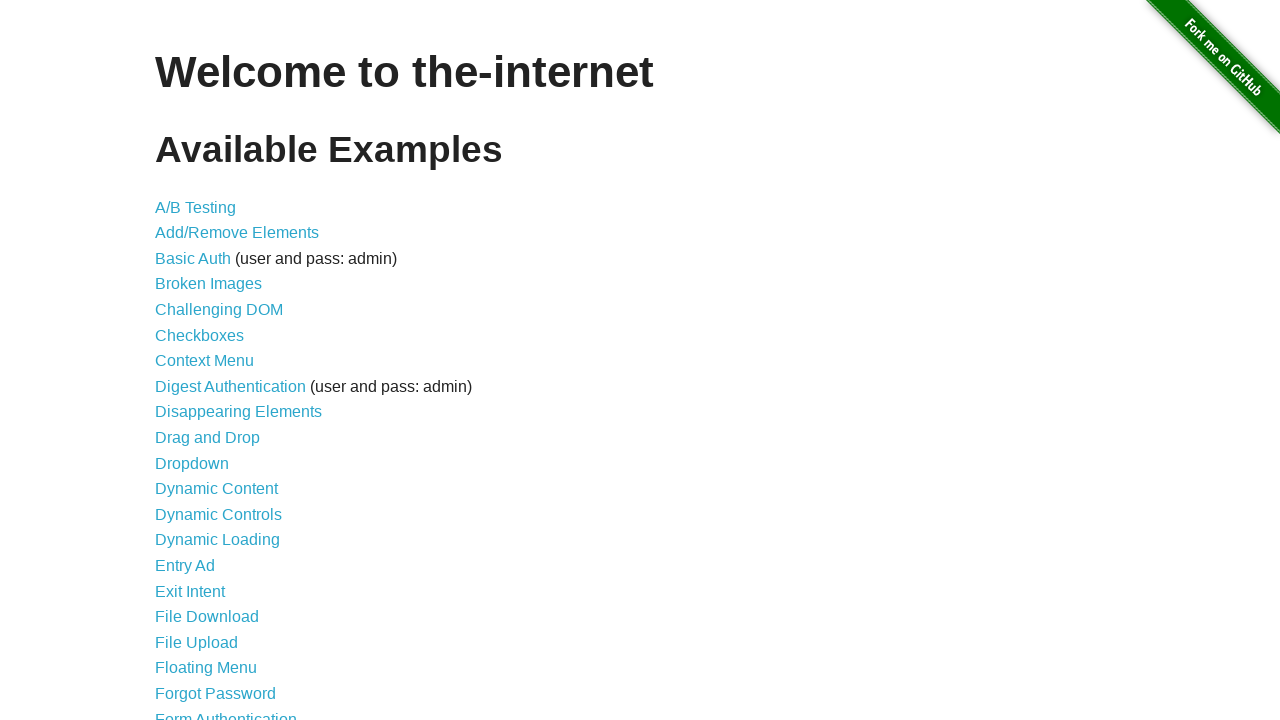

Added jQuery Growl stylesheet to the page
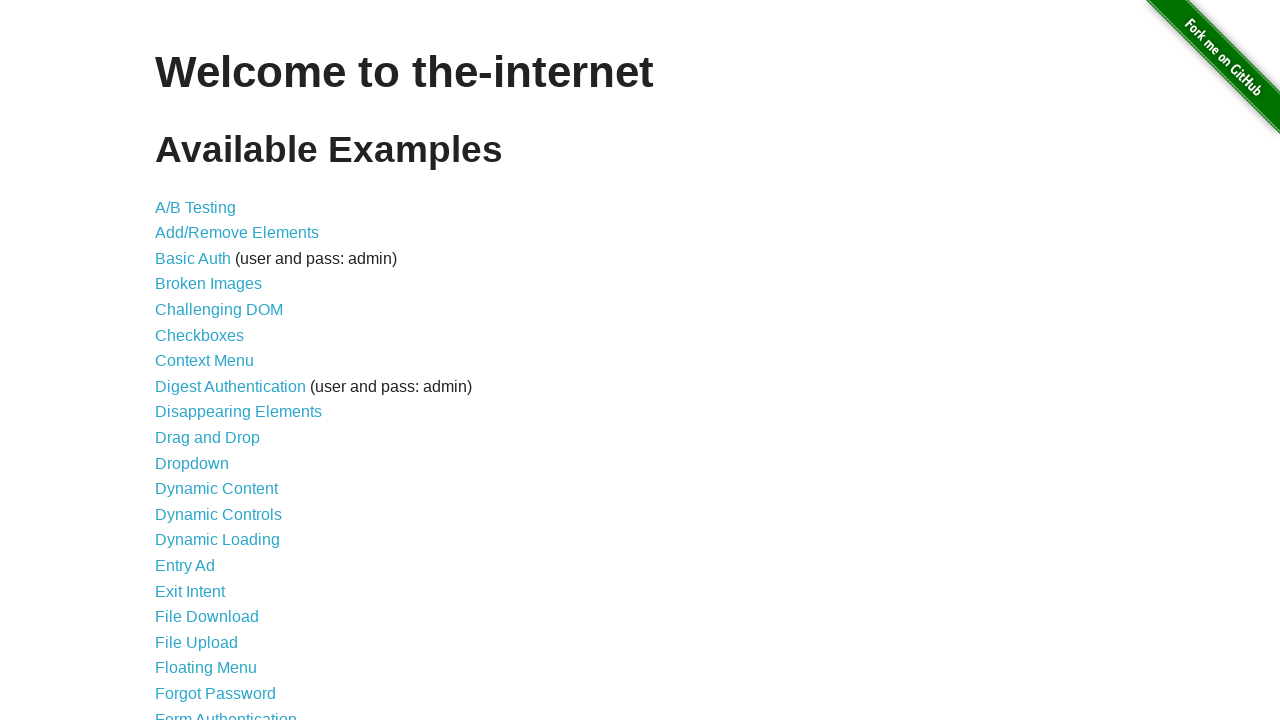

jQuery Growl plugin is ready for use
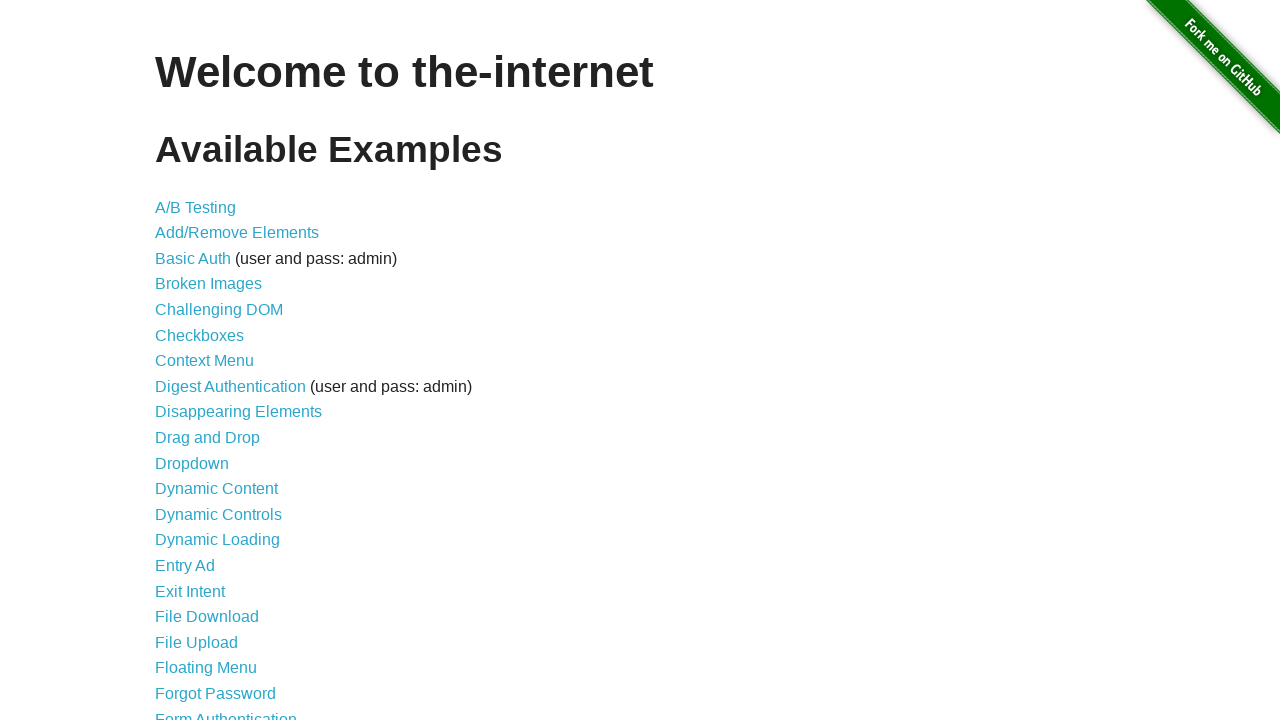

Displayed default GET notification
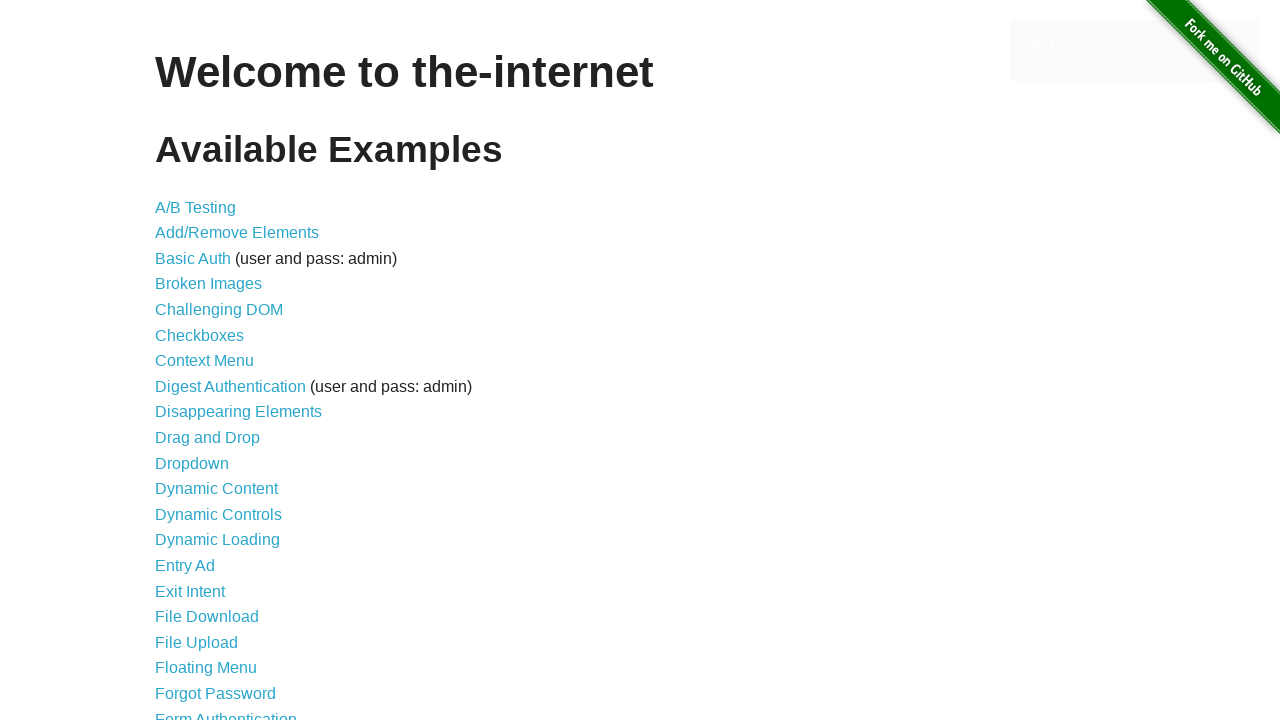

Displayed error notification
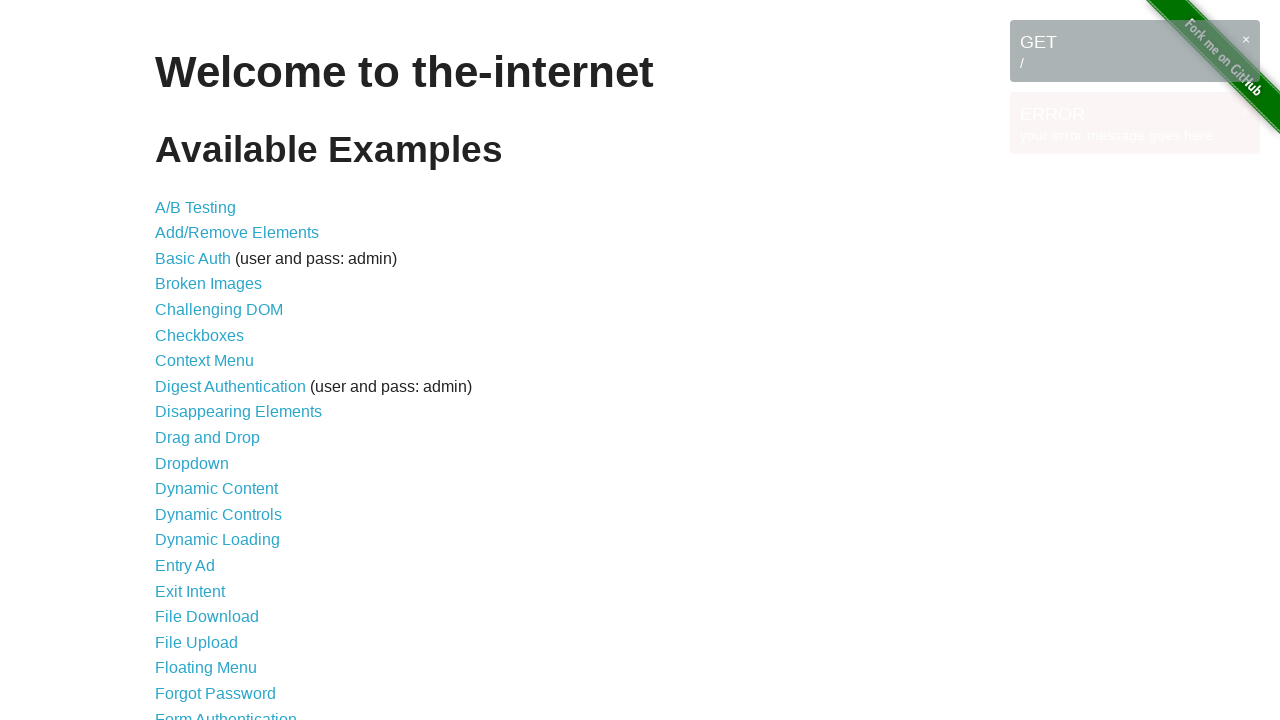

Displayed notice notification
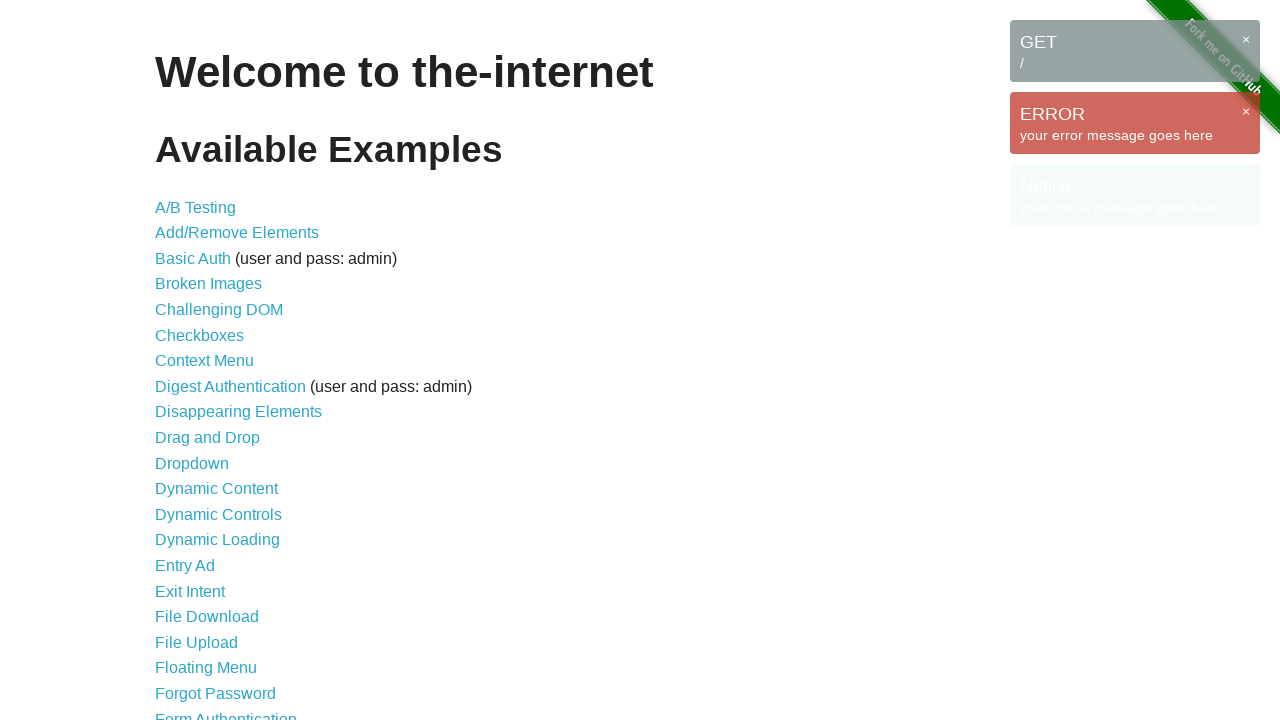

Displayed warning notification
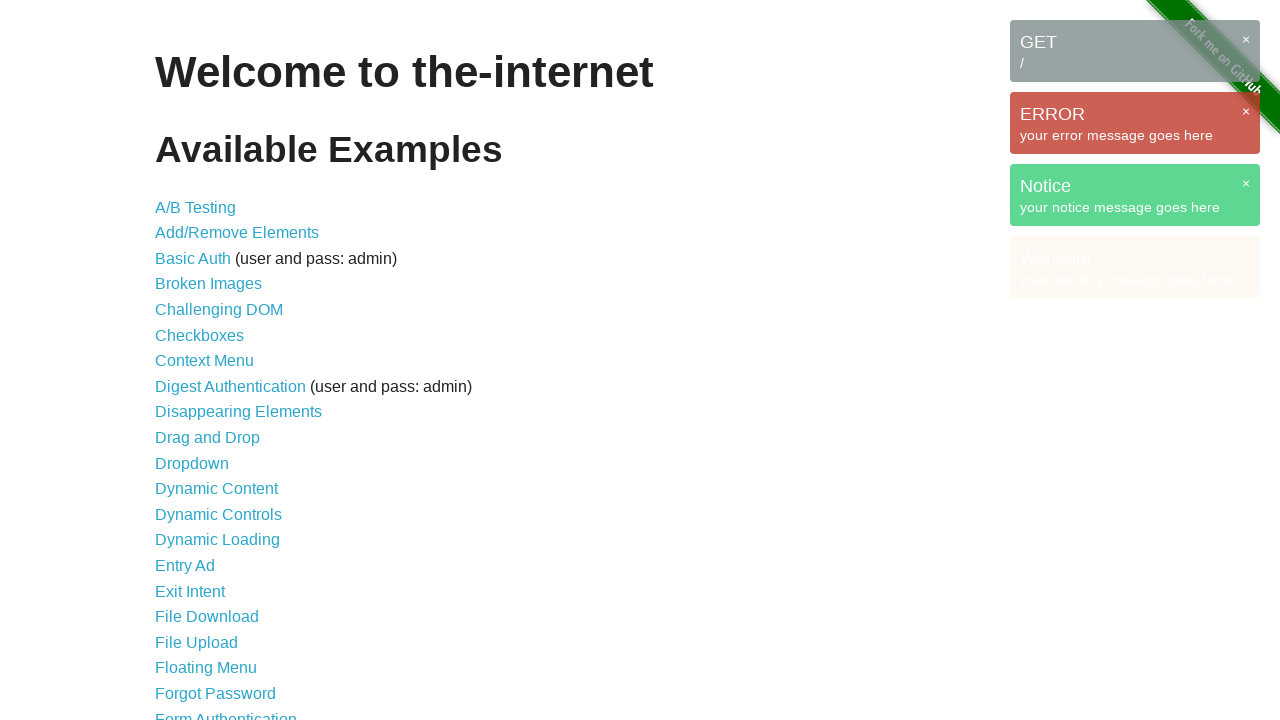

All growl notifications are visible on the page
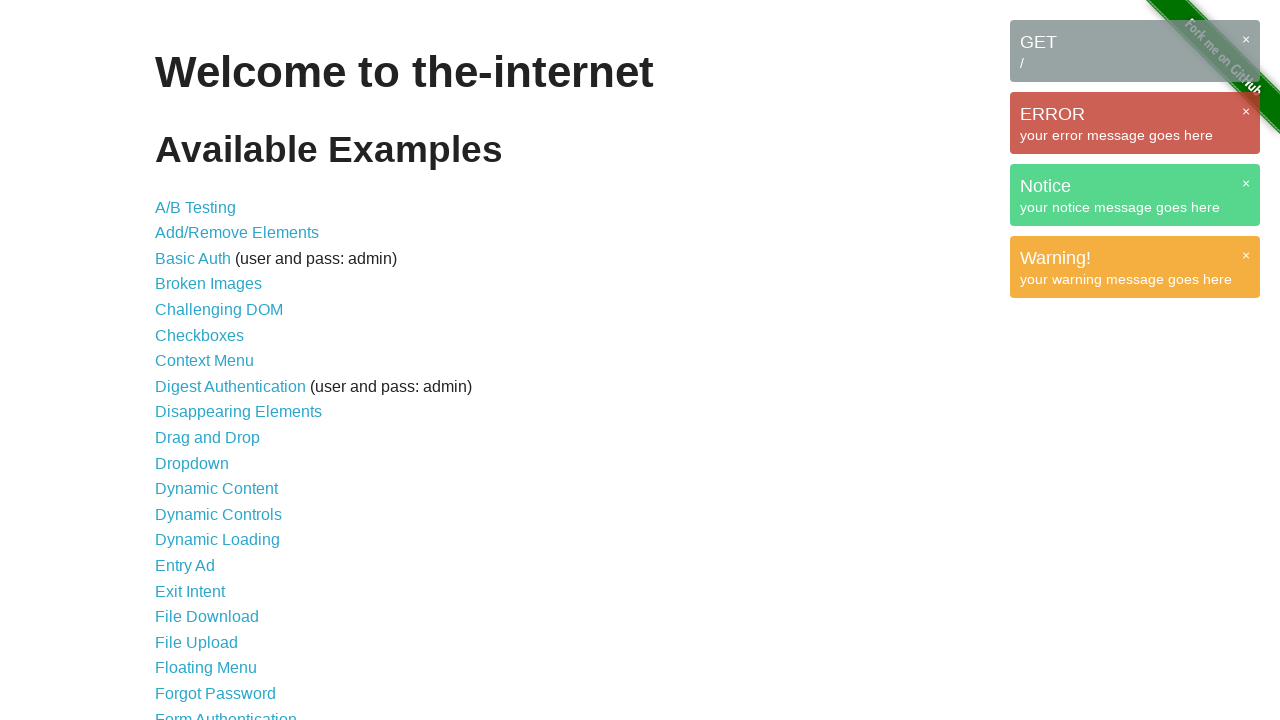

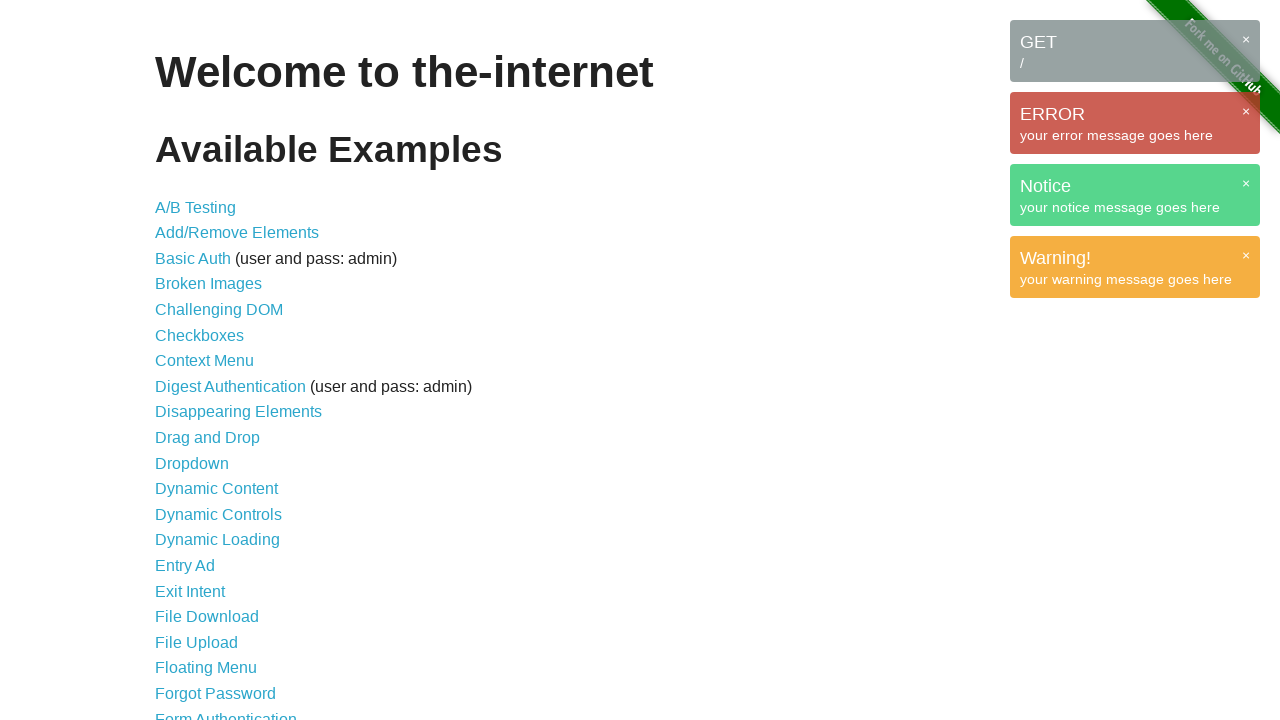